Demonstrates keyboard input functionality by typing text into a field and then using Ctrl+A to select all the entered text on the Sauce Demo site.

Starting URL: https://www.saucedemo.com/

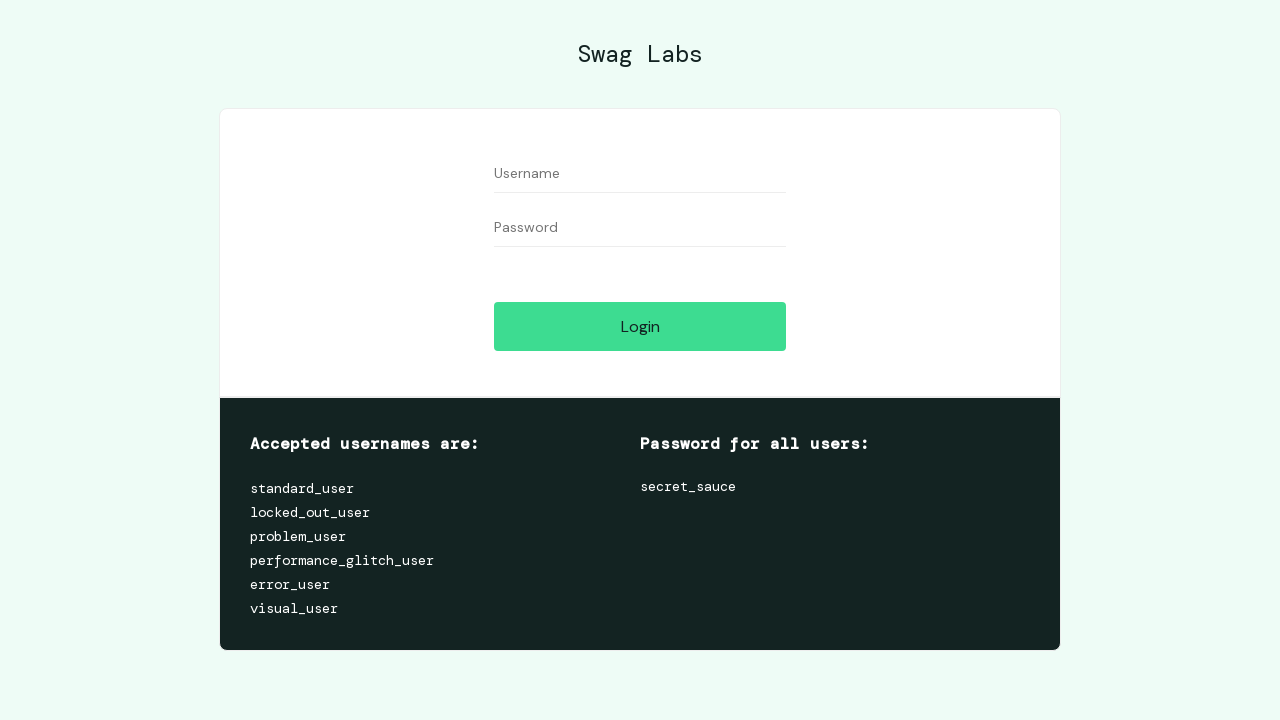

Entered 'selenium' into the username field on #user-name
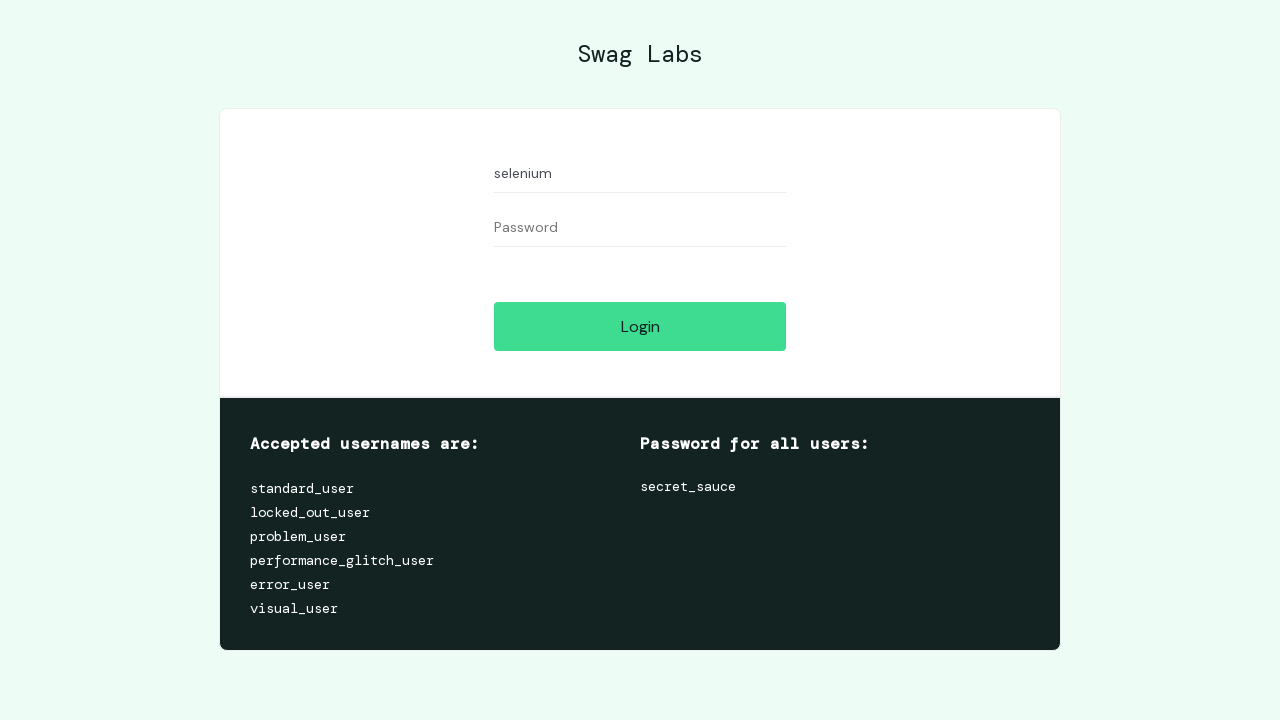

Selected all text in the username field using Ctrl+A
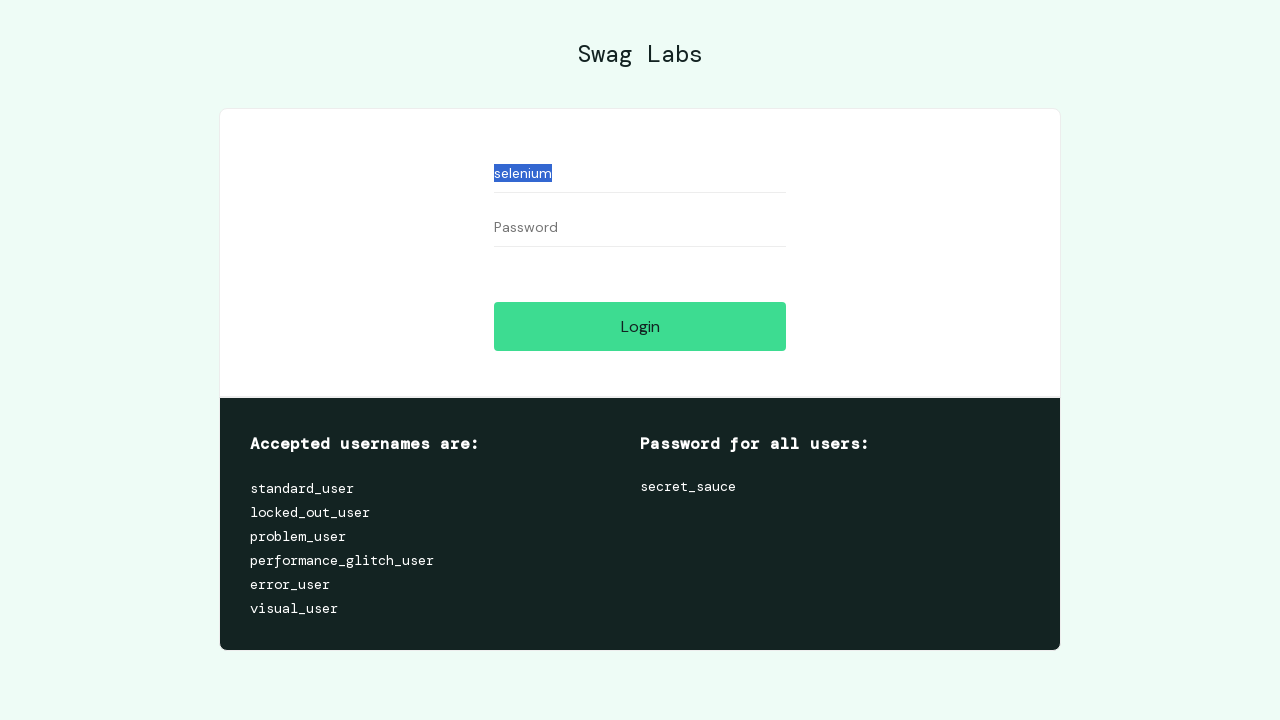

Waited 1 second to observe the text selection
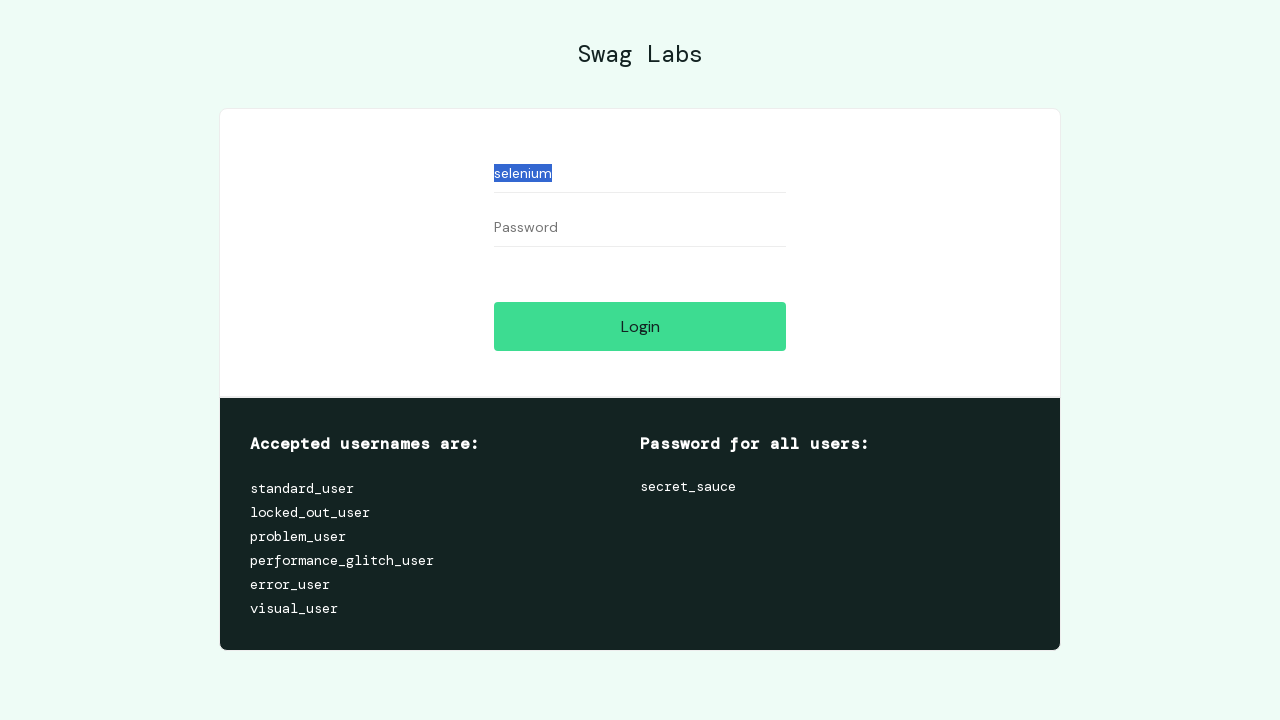

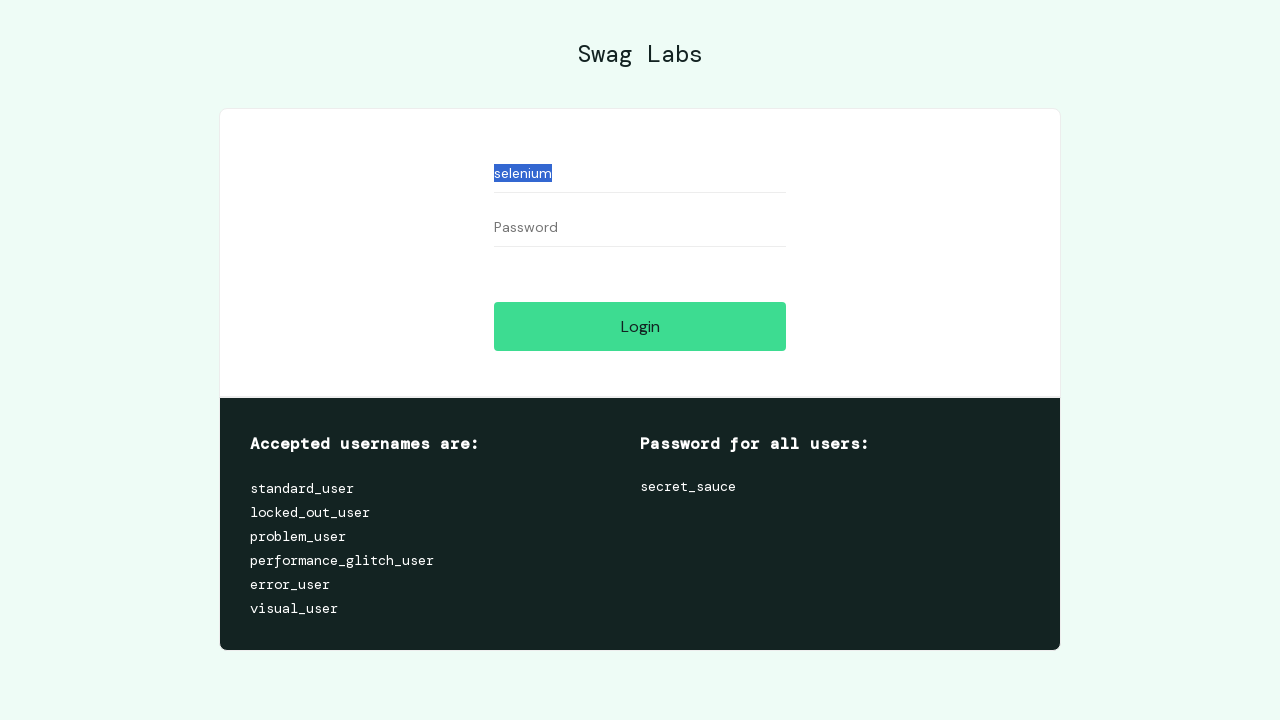